Tests a calculator form by reading two numbers, calculating their sum, and selecting the result from a dropdown menu

Starting URL: http://suninjuly.github.io/selects1.html

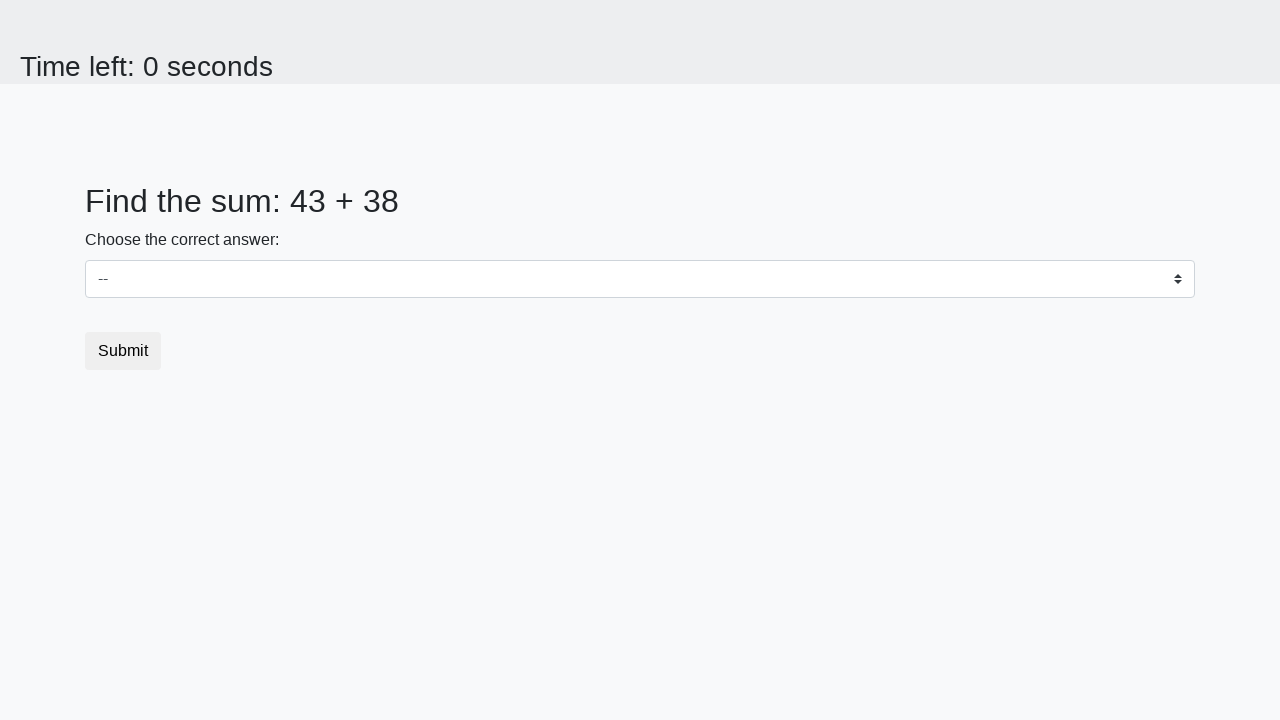

Read first number from #num1 element
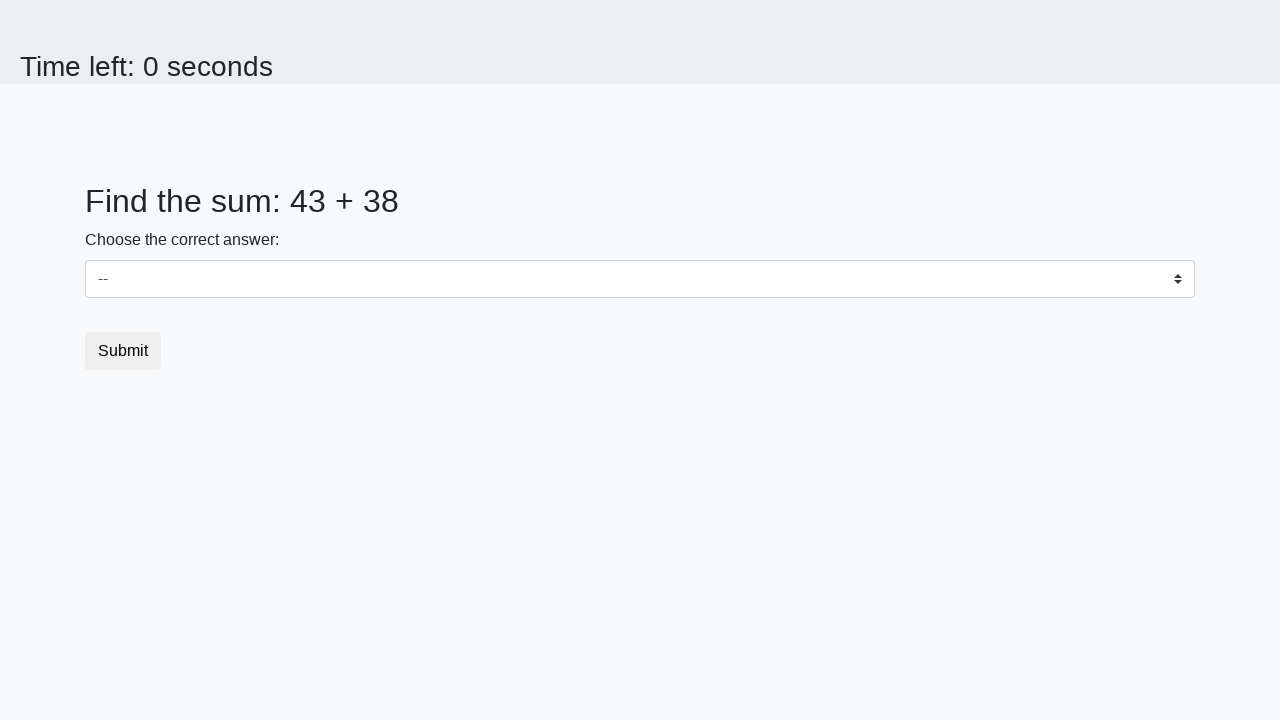

Read second number from #num2 element
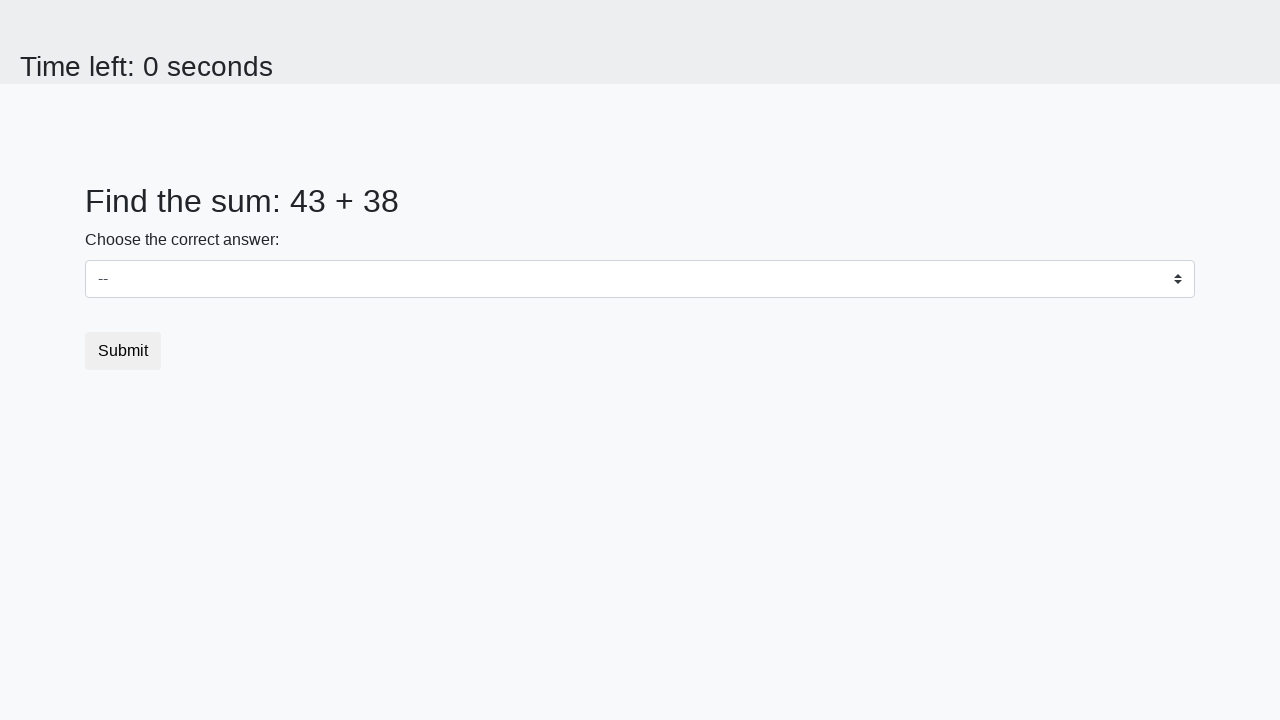

Calculated sum: 43 + 38 = 81
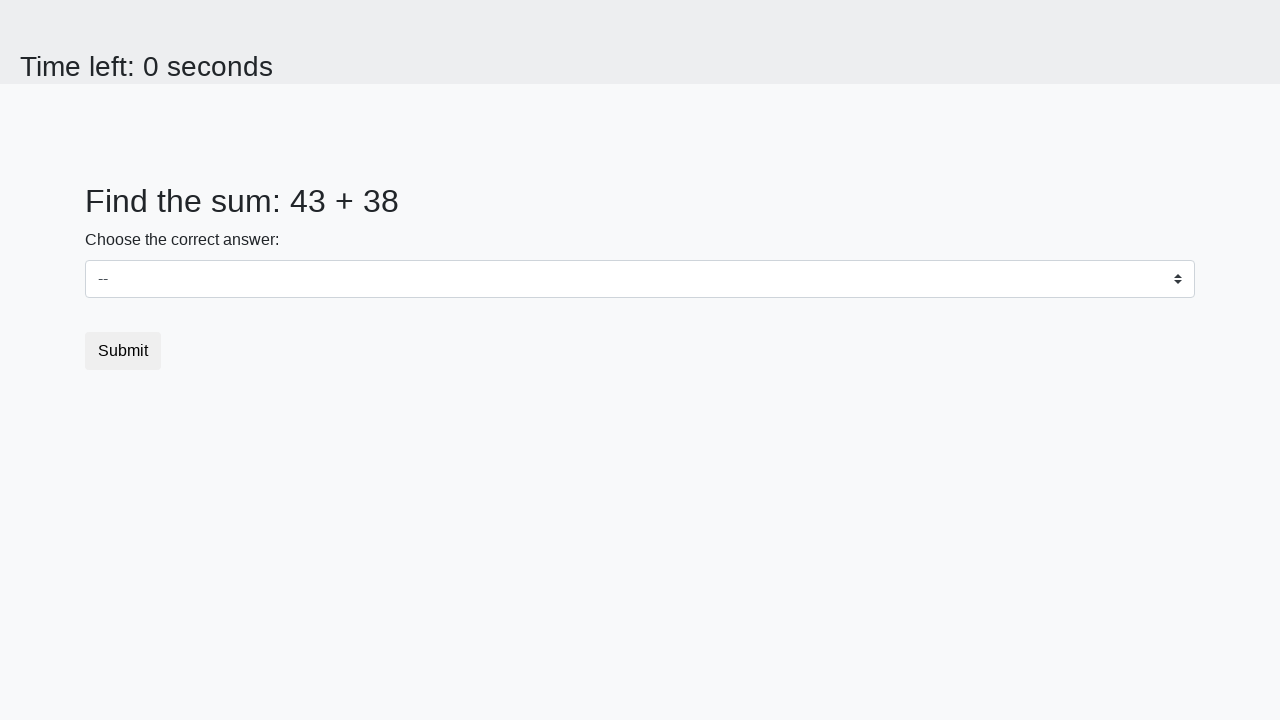

Selected result '81' from dropdown menu on select
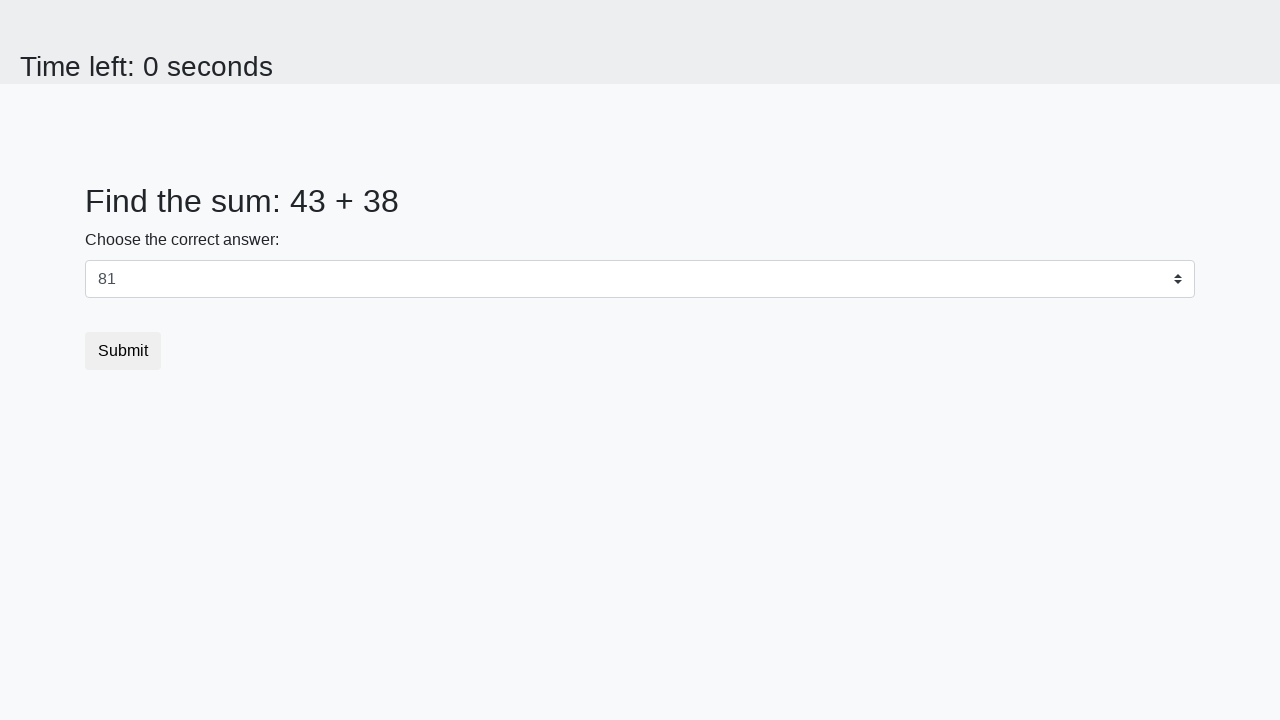

Clicked submit button to complete form at (123, 351) on button.btn
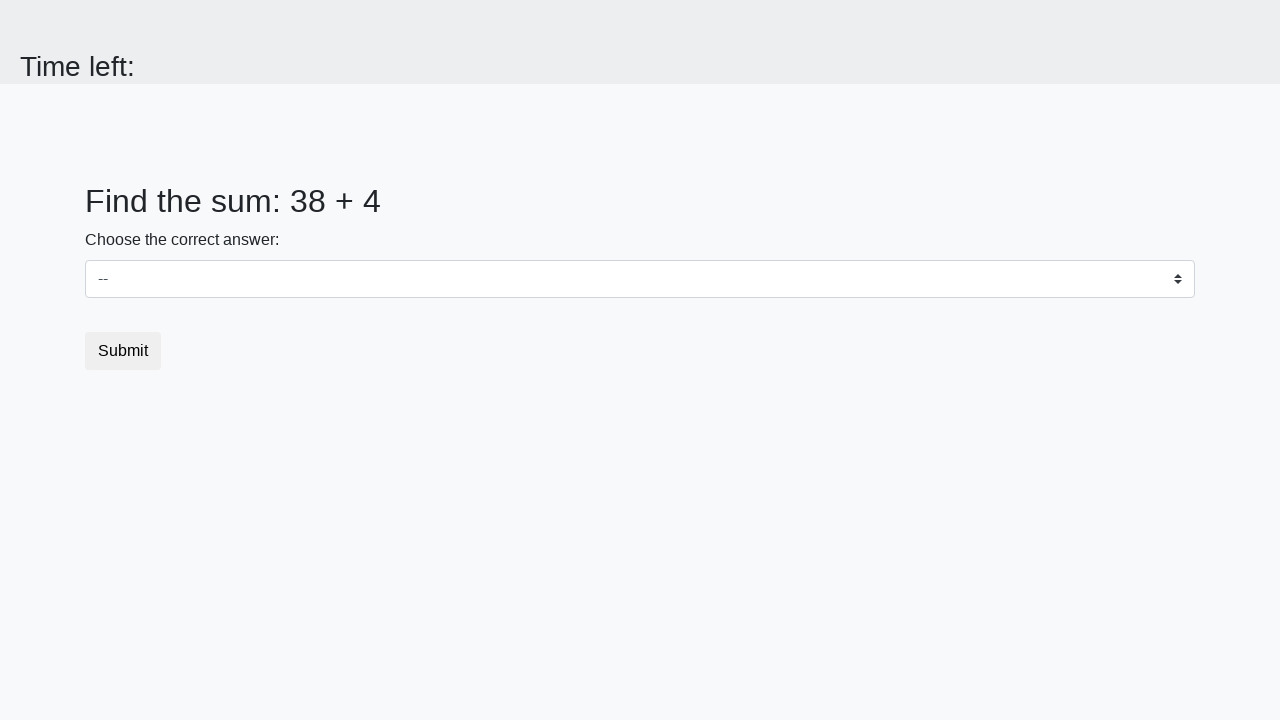

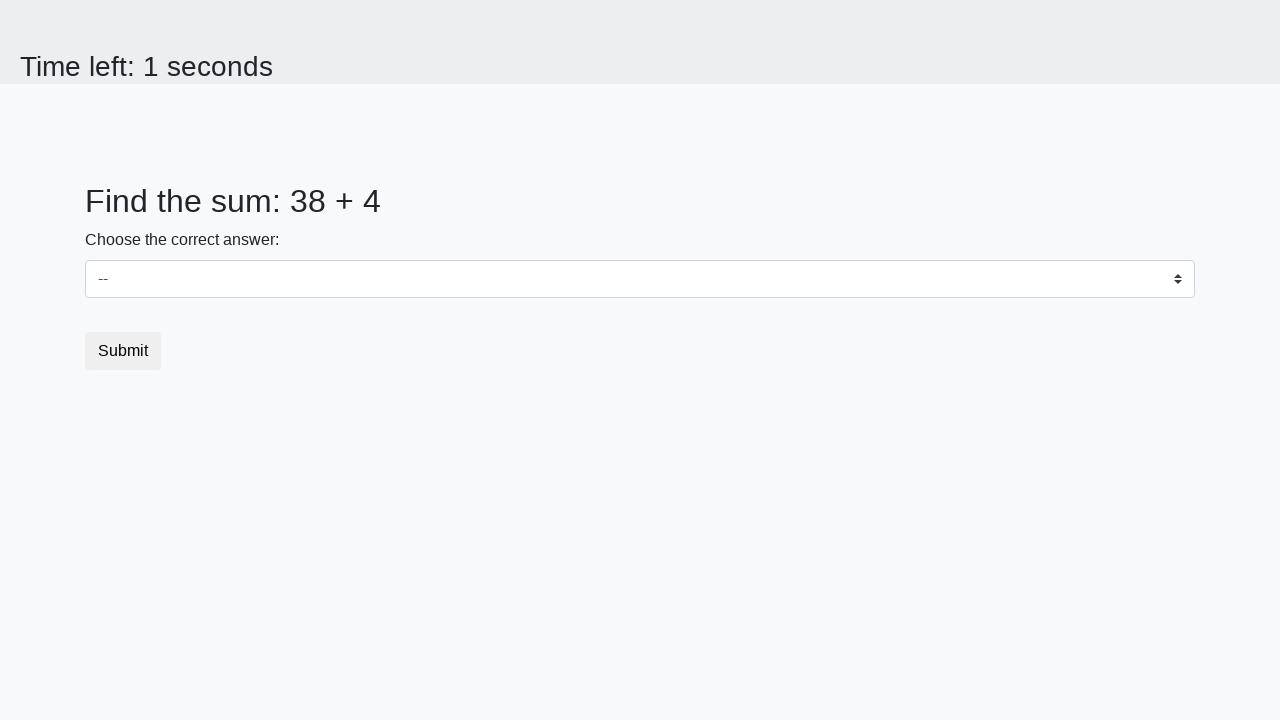